Tests window handling functionality by navigating through dropdown menus to open the Window page and interacting with buttons that open new windows/tabs

Starting URL: https://www.leafground.com/dashboard.xhtml

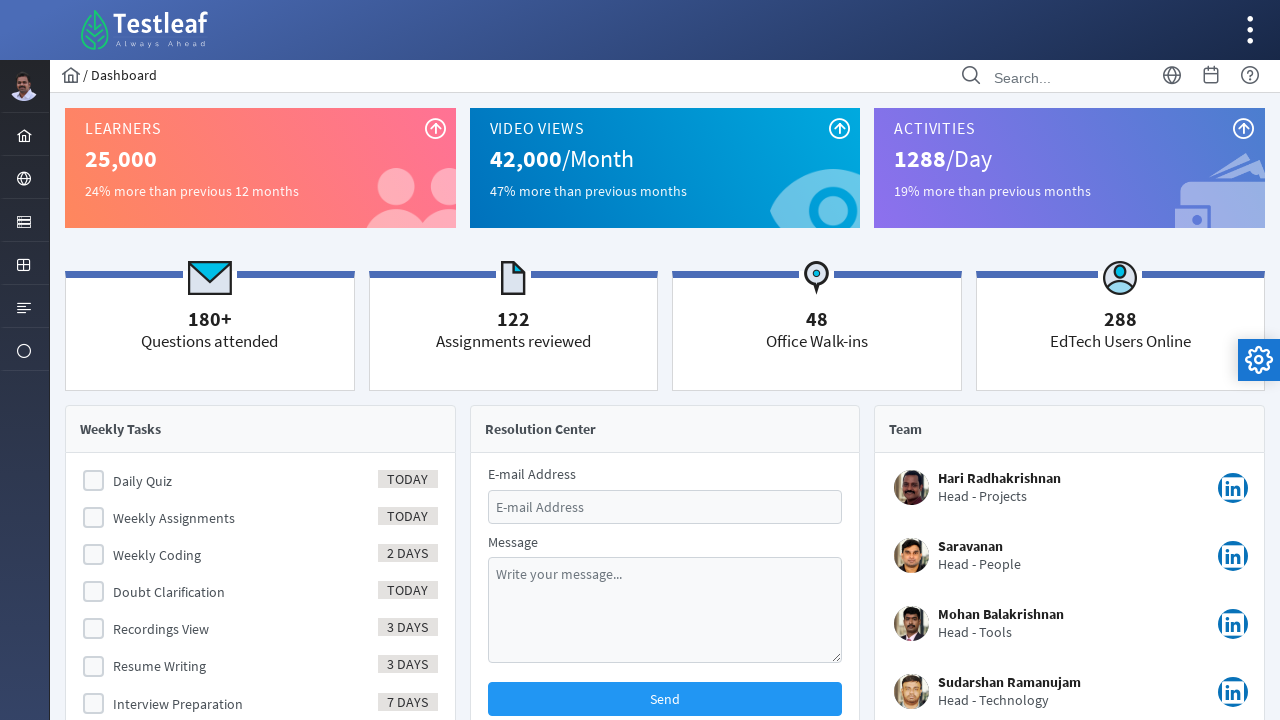

Hovered over dropdown menu at (24, 178) on #menuform\:j_idt39
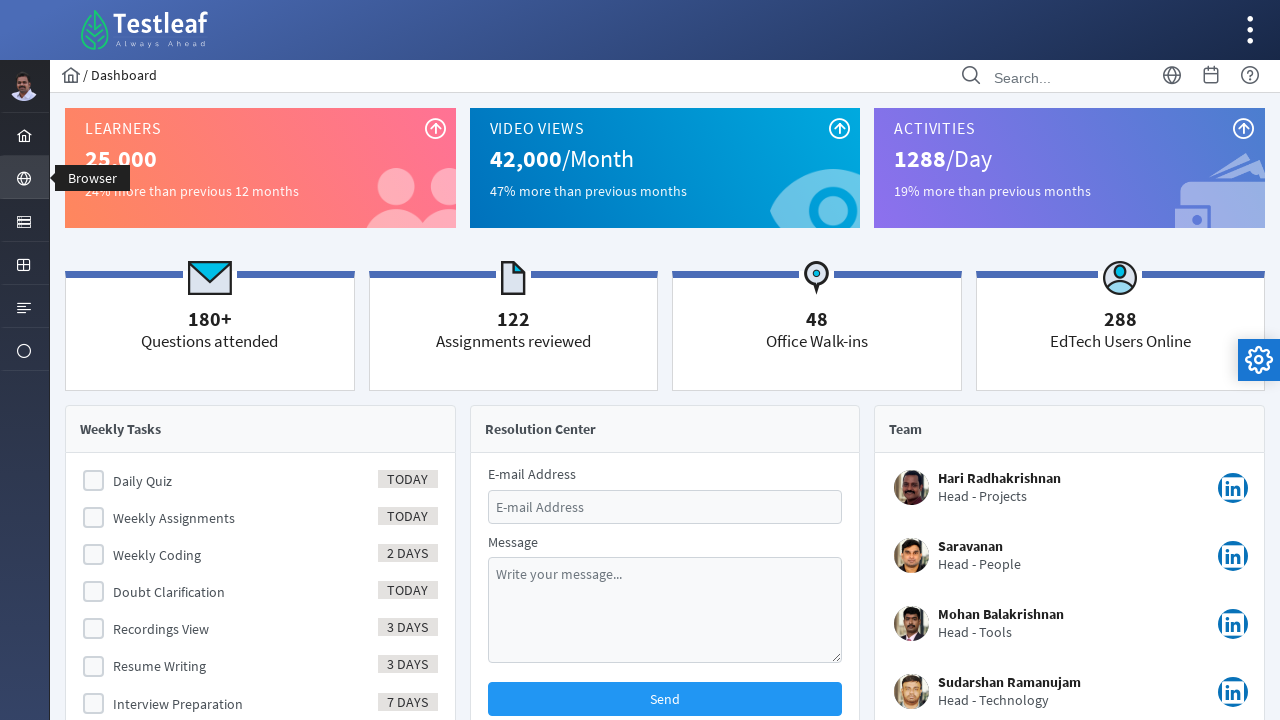

Clicked dropdown menu to expand options at (24, 178) on #menuform\:j_idt39
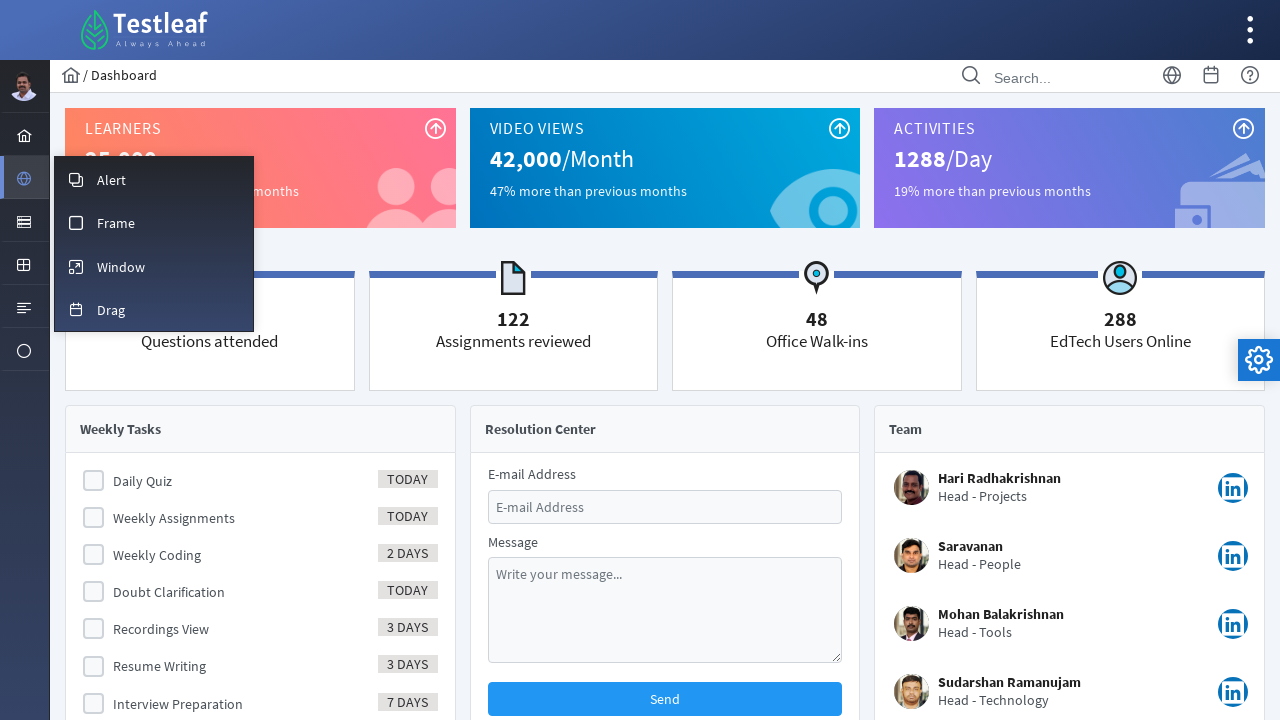

Window menu item became visible
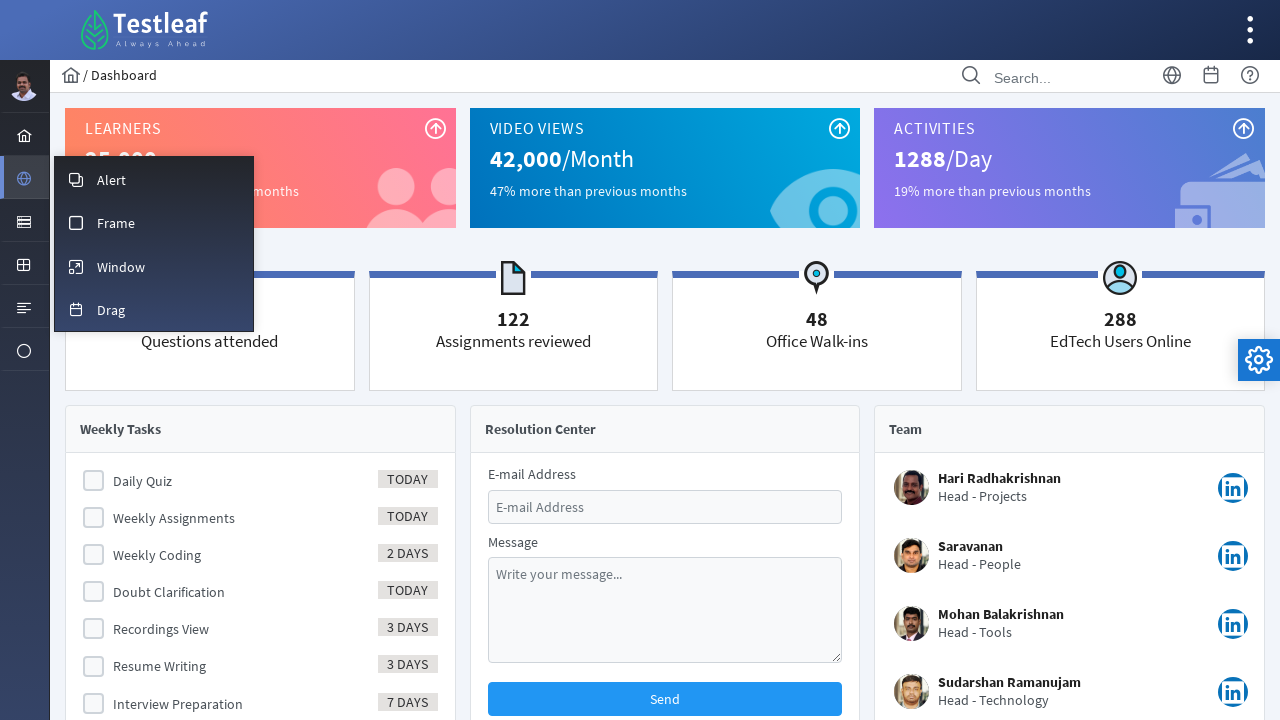

Clicked Window menu item to navigate to Window page at (121, 267) on xpath=//span[contains(text(),'Window')]
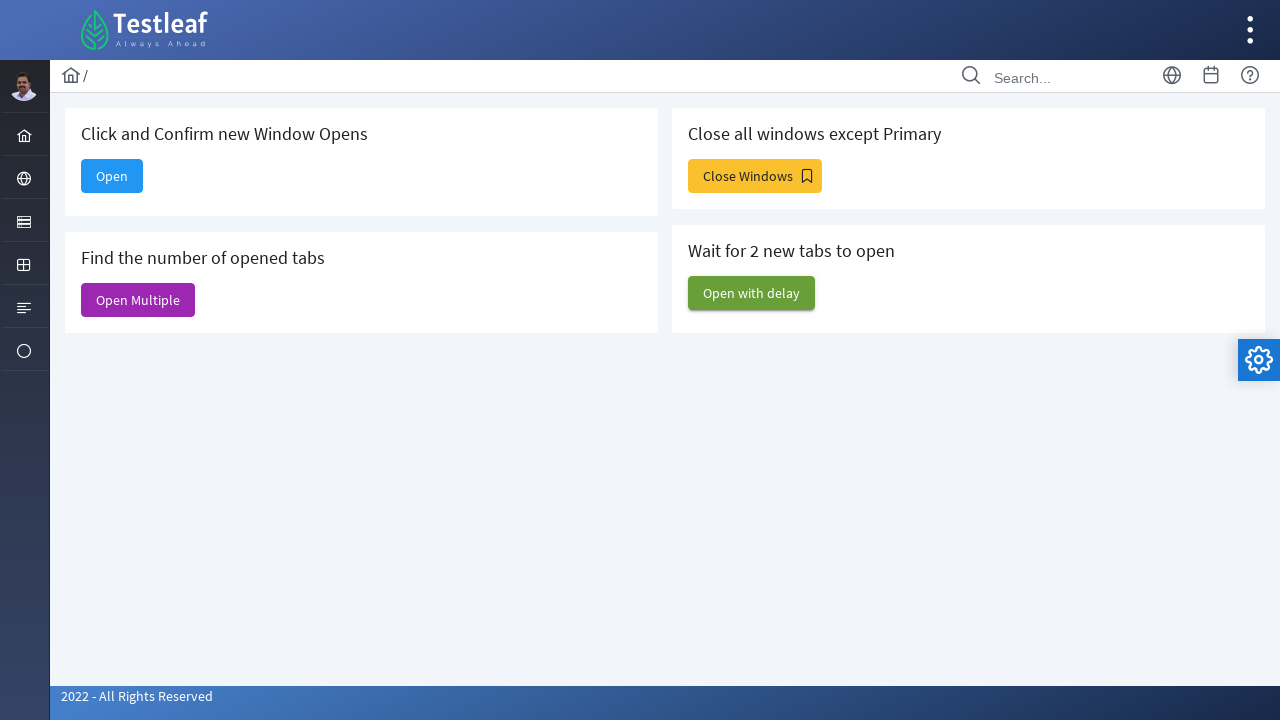

Hovered over 'Open Multiple' button at (138, 300) on xpath=//span[contains(text(),'Open Multiple')]
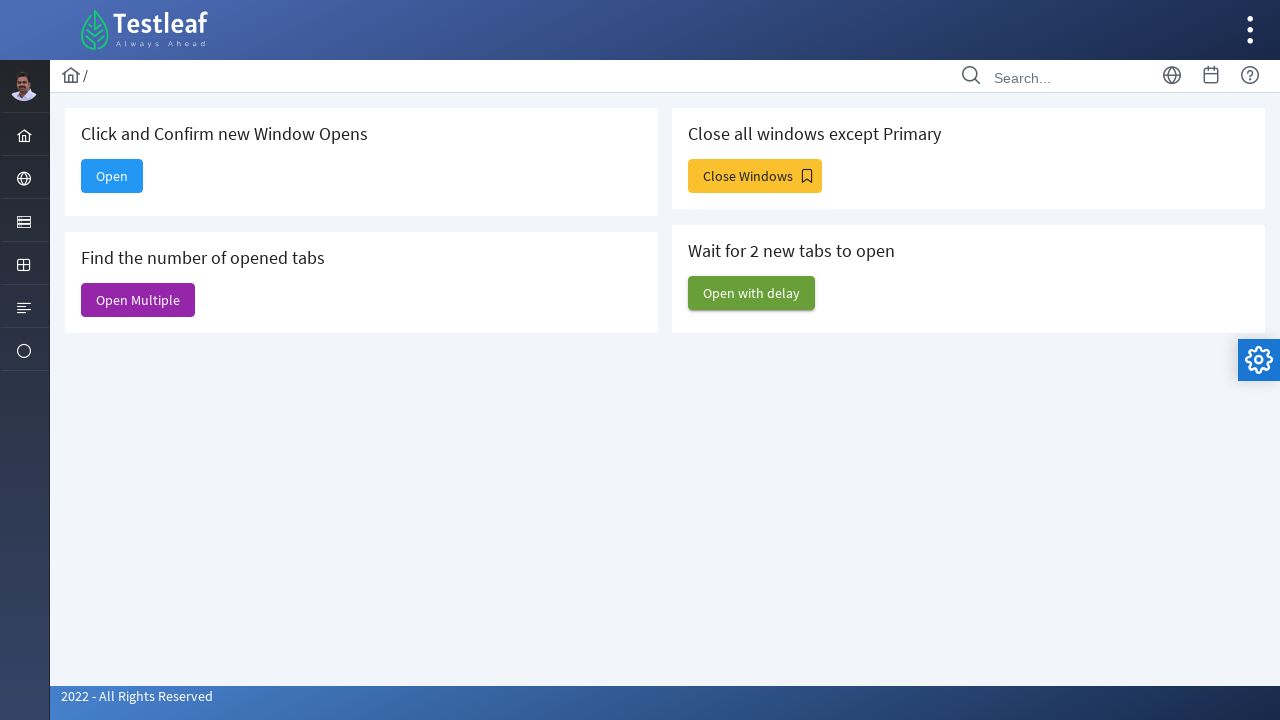

Clicked 'Open Multiple' button to open new windows/tabs at (138, 300) on xpath=//span[contains(text(),'Open Multiple')]
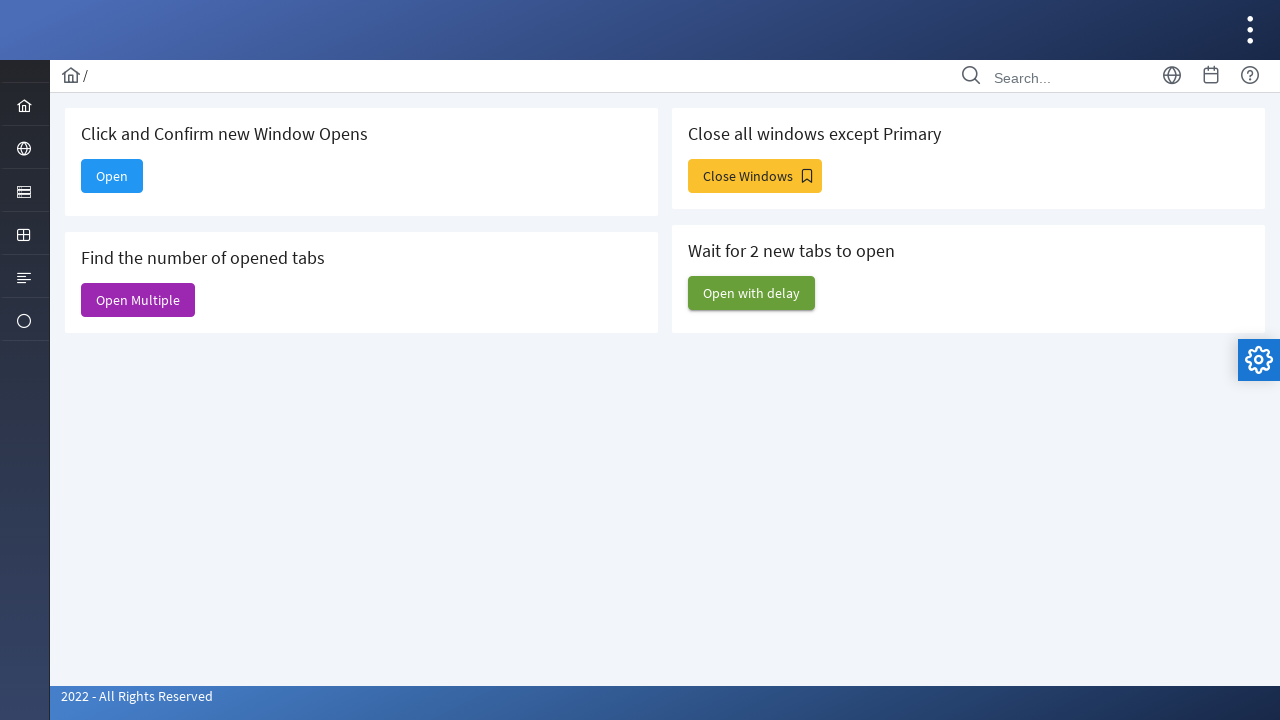

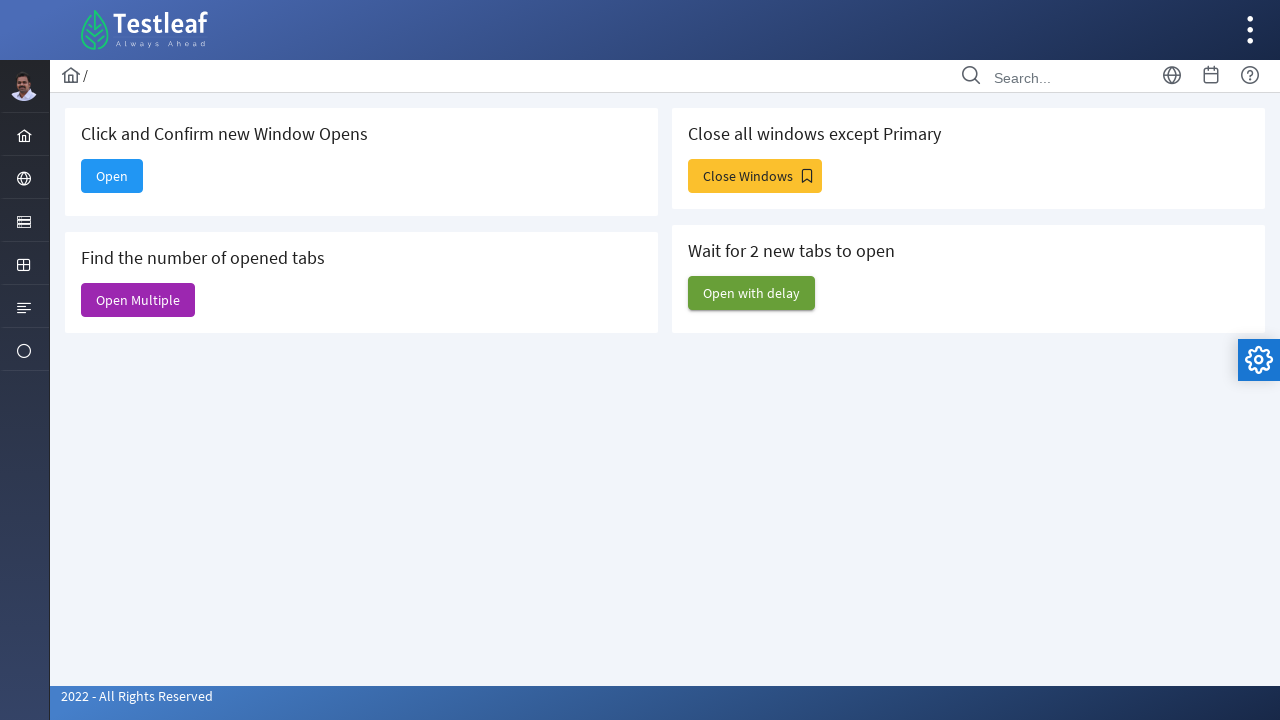